Navigates to Google Scholar, opens the drawer menu, and clicks on the advanced search option to open the advanced search dialog.

Starting URL: https://scholar.google.com/

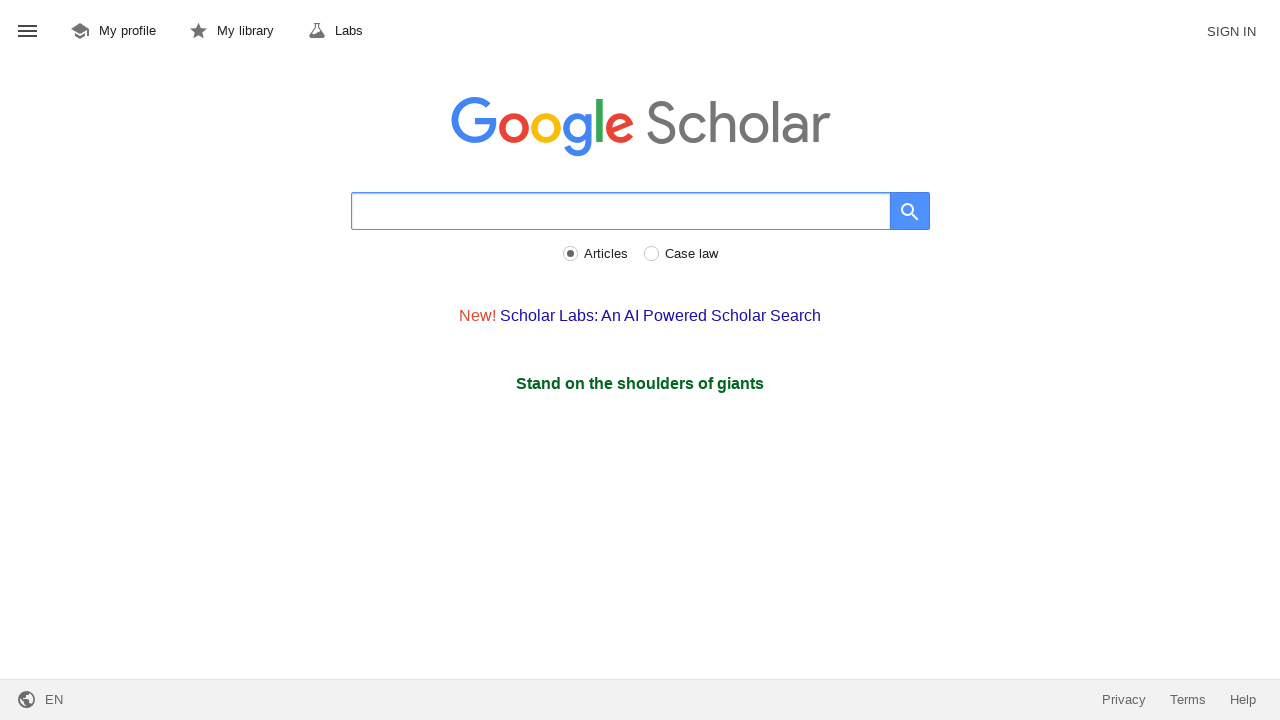

Navigated to Google Scholar
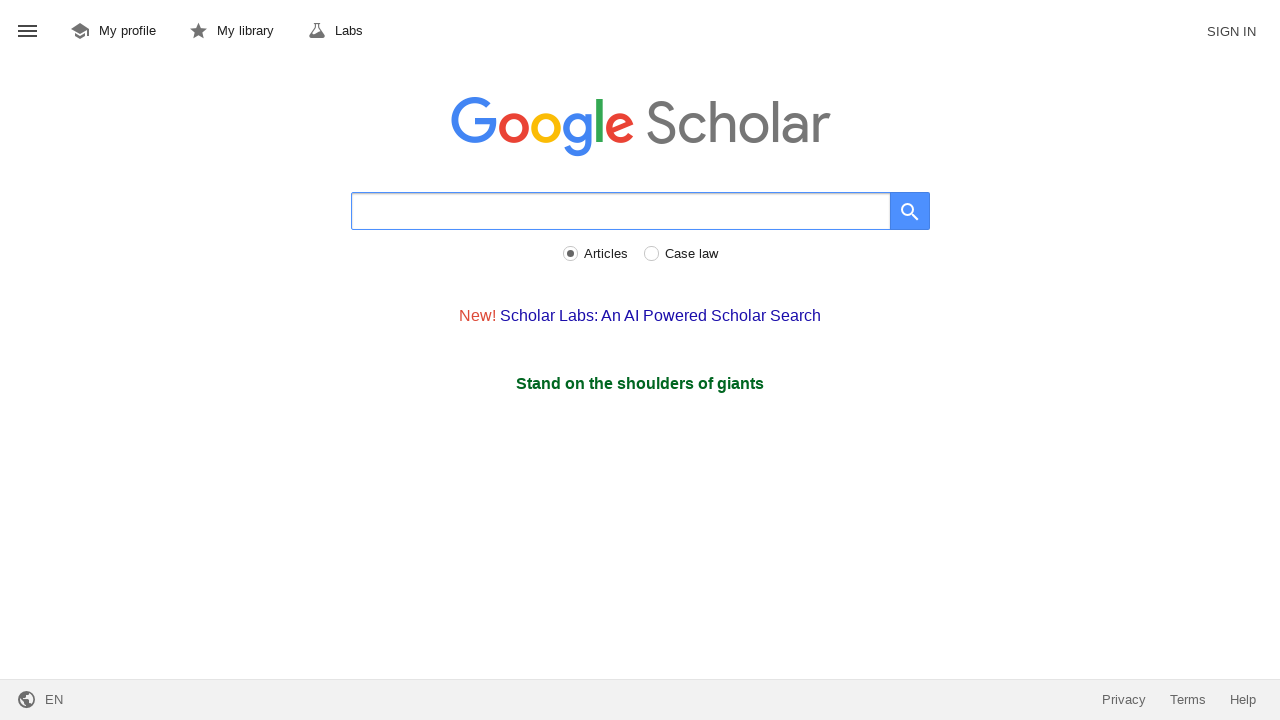

Clicked drawer menu button to open the menu at (28, 32) on #gs_hdr_mnu
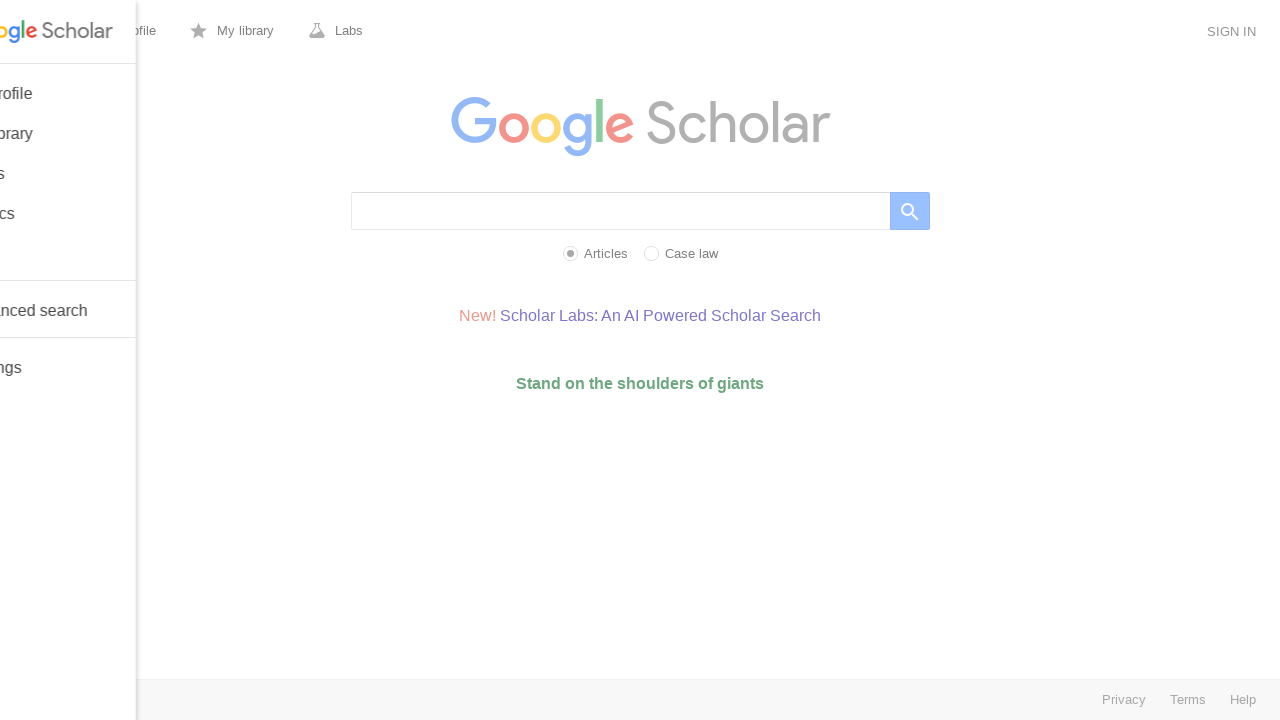

Advanced search menu item became visible
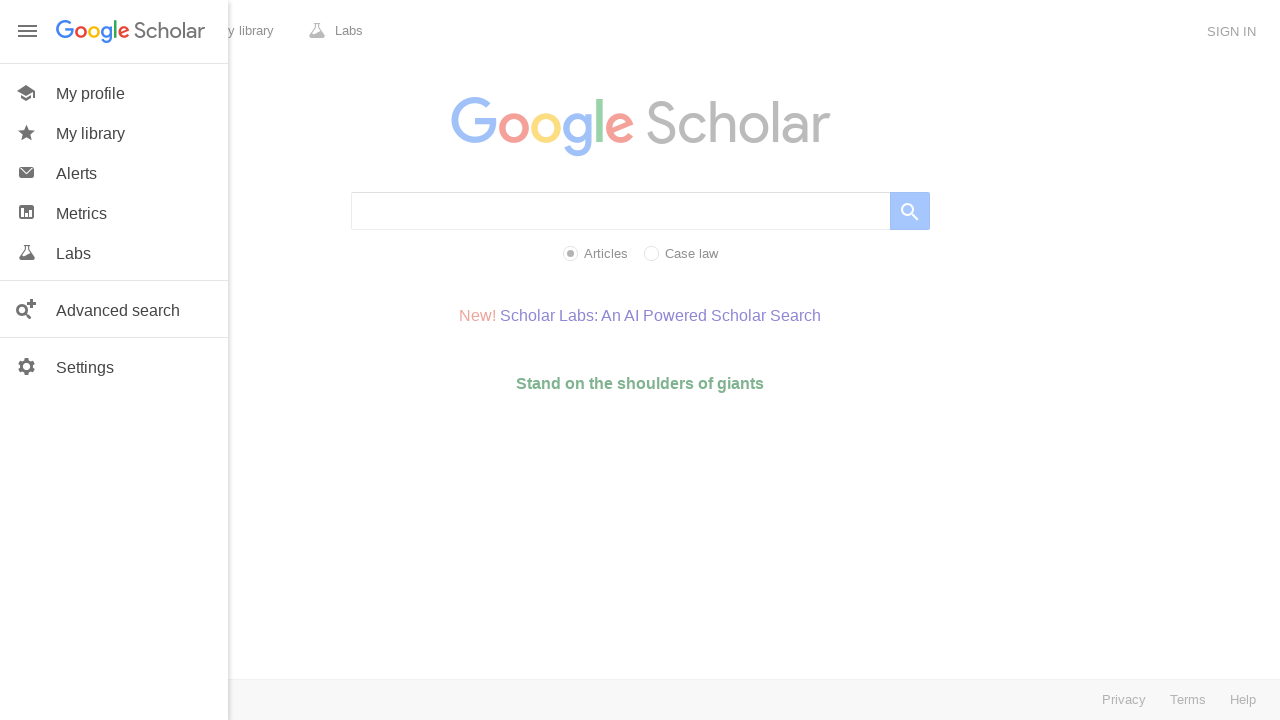

Clicked on the advanced search menu item at (114, 309) on #gs_hp_drw_adv
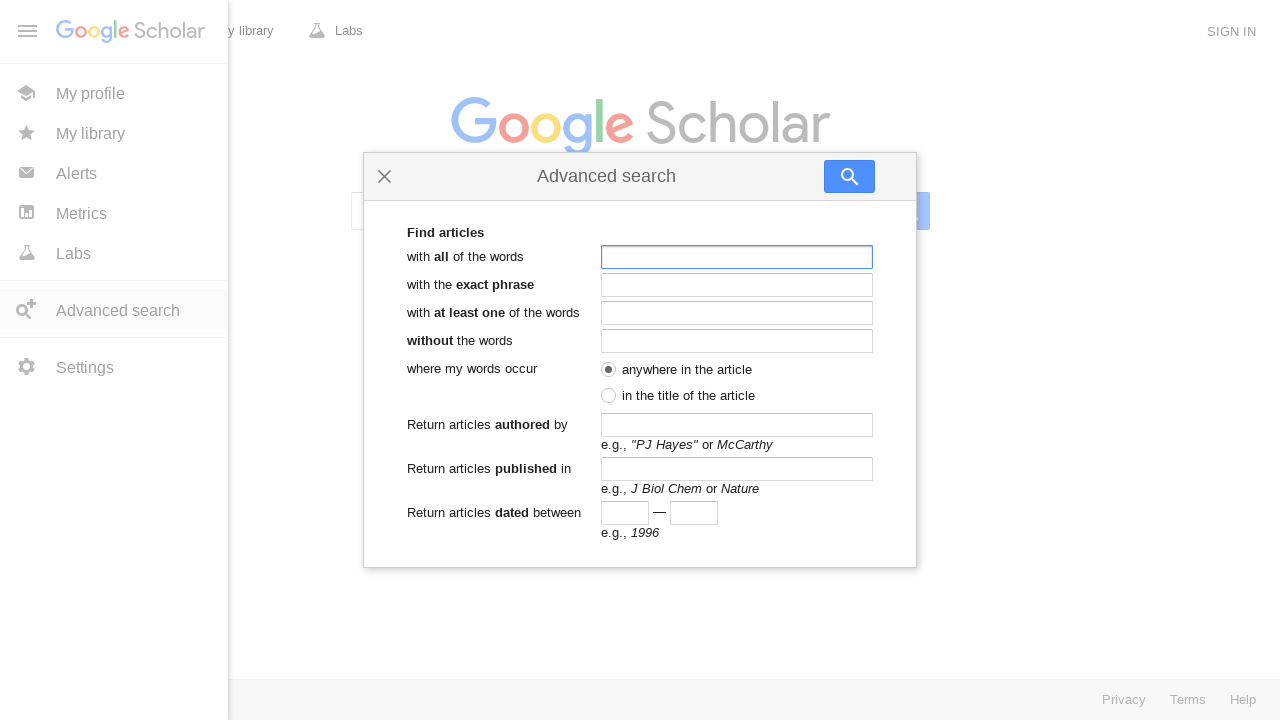

Advanced search dialog loaded successfully
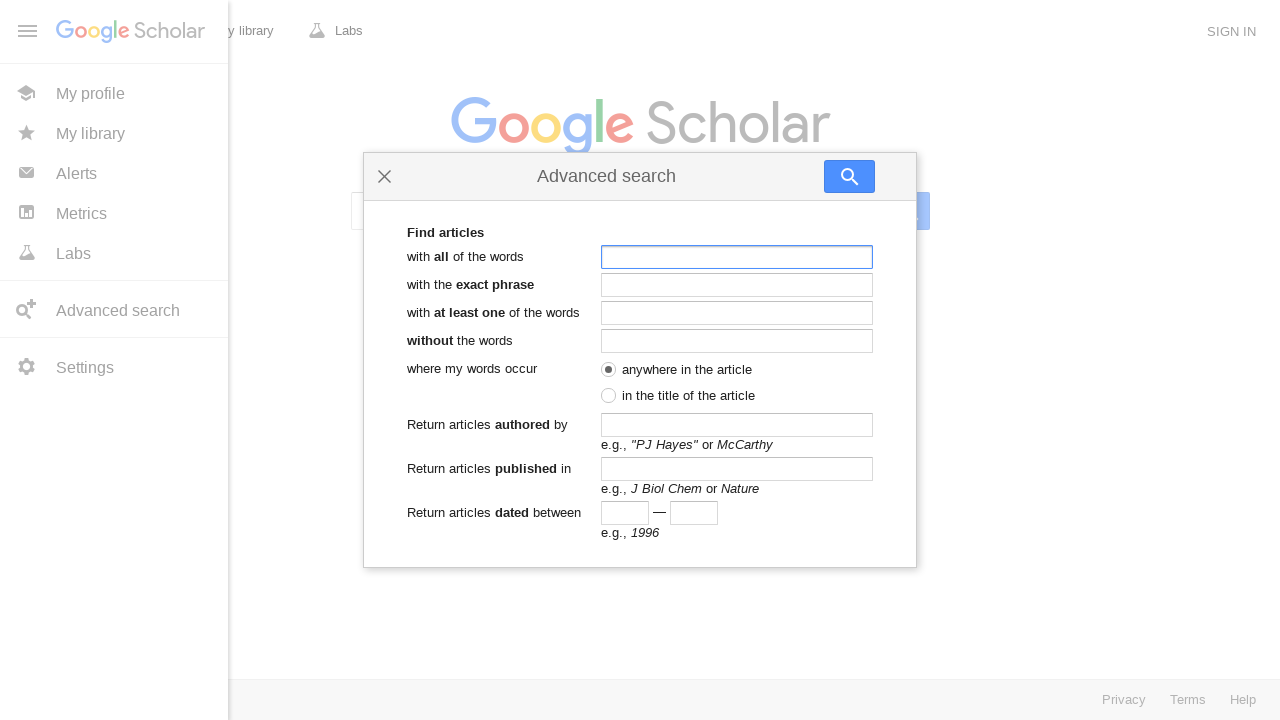

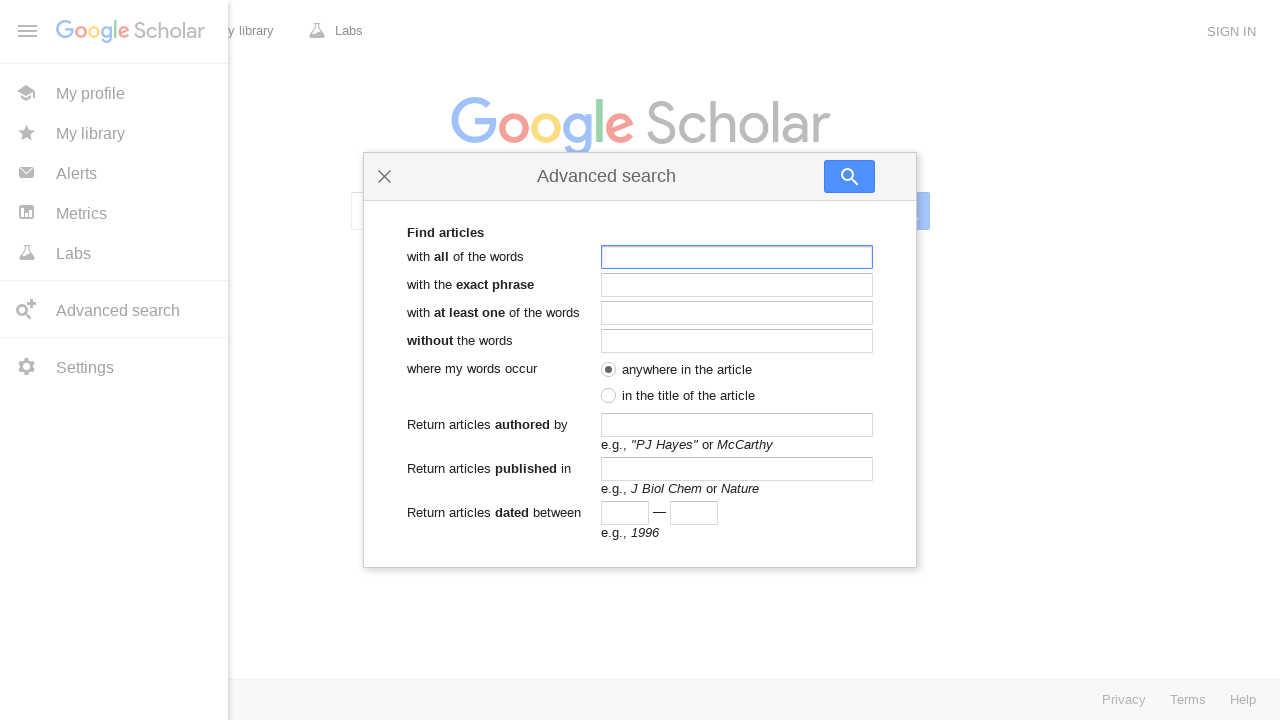